Tests navigation through the Selenide GitHub repository wiki to find and verify the SoftAssertions documentation page, specifically checking the JUnit5 code example content.

Starting URL: https://github.com/selenide/selenide

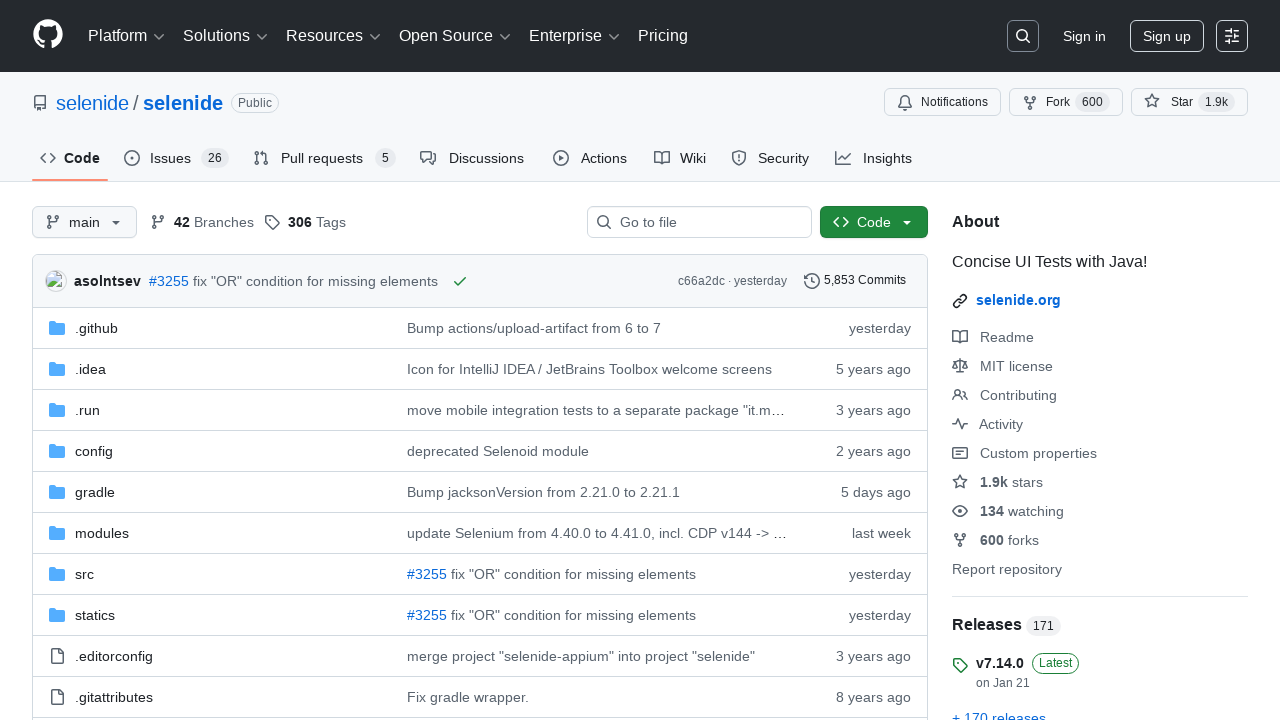

Clicked on the Wiki tab at (680, 158) on #wiki-tab
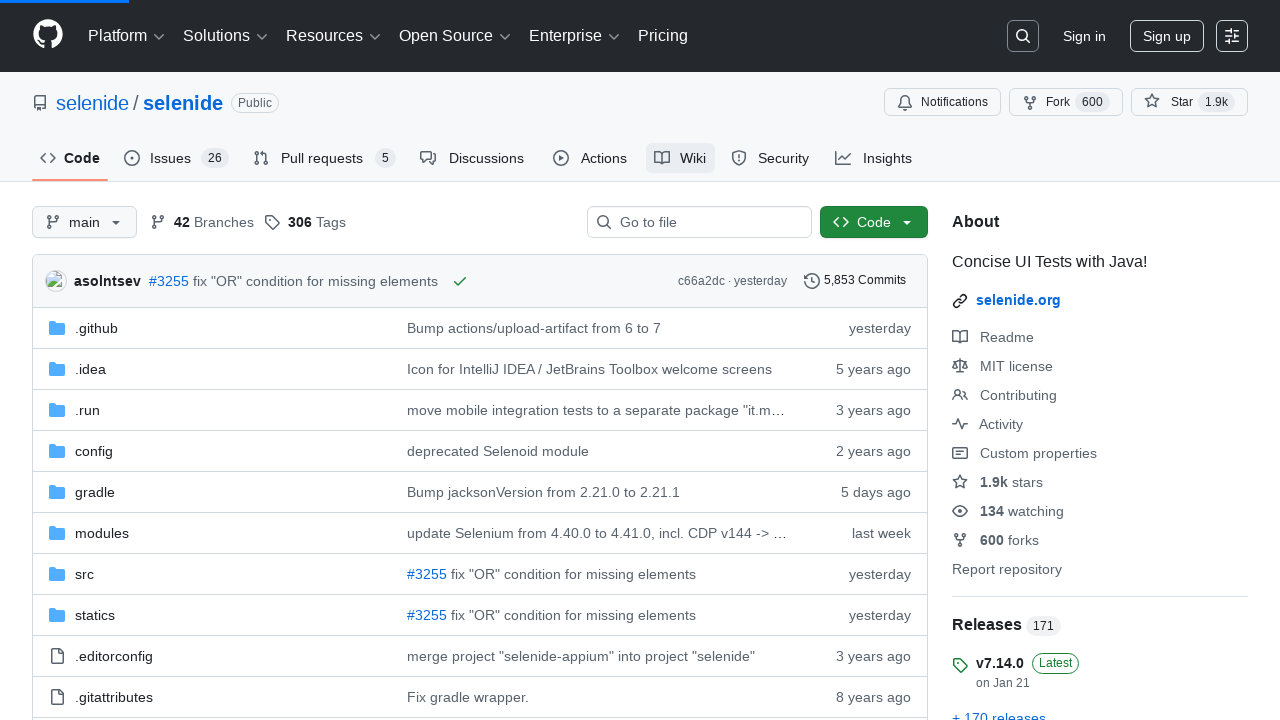

Clicked the button to show more wiki pages at (974, 411) on [data-filterable-for='wiki-pages-filter'] button[type='button']
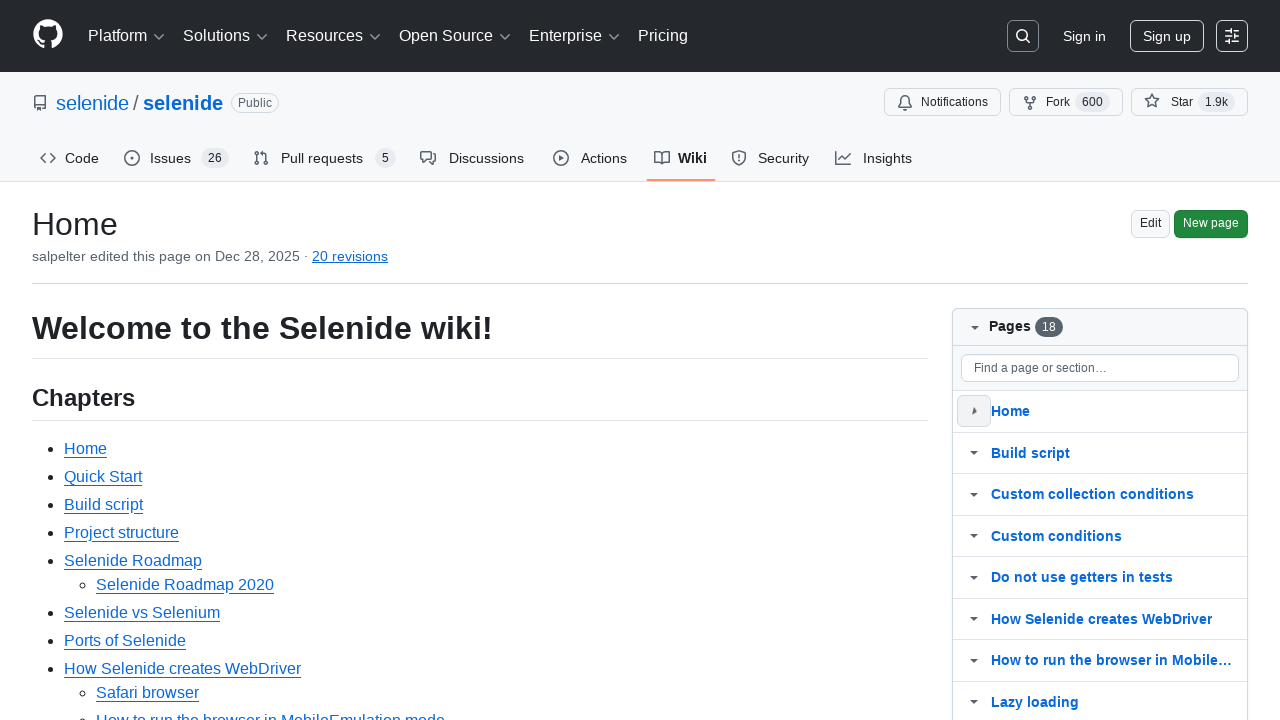

Clicked on the SoftAssertions wiki page link at (116, 360) on a[href='/selenide/selenide/wiki/SoftAssertions']
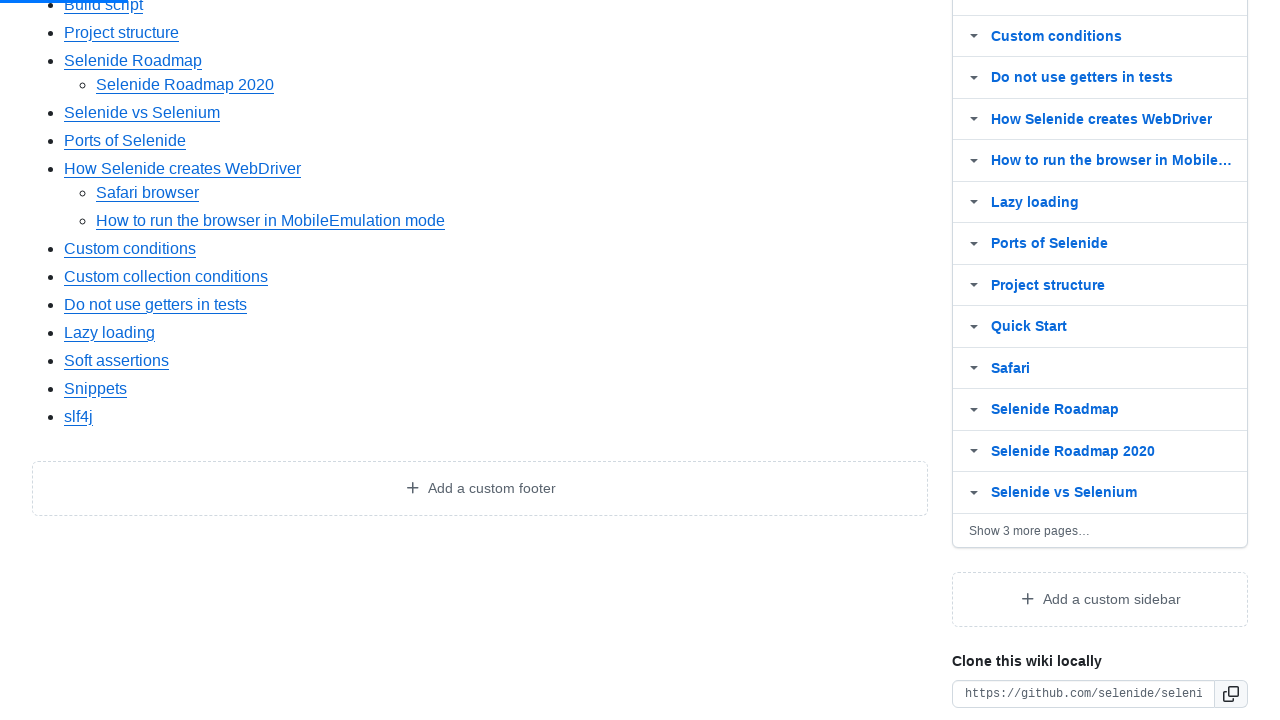

Clicked on the JUnit5 section anchor link at (18, 361) on a[href='#3-using-junit5-extend-test-class']
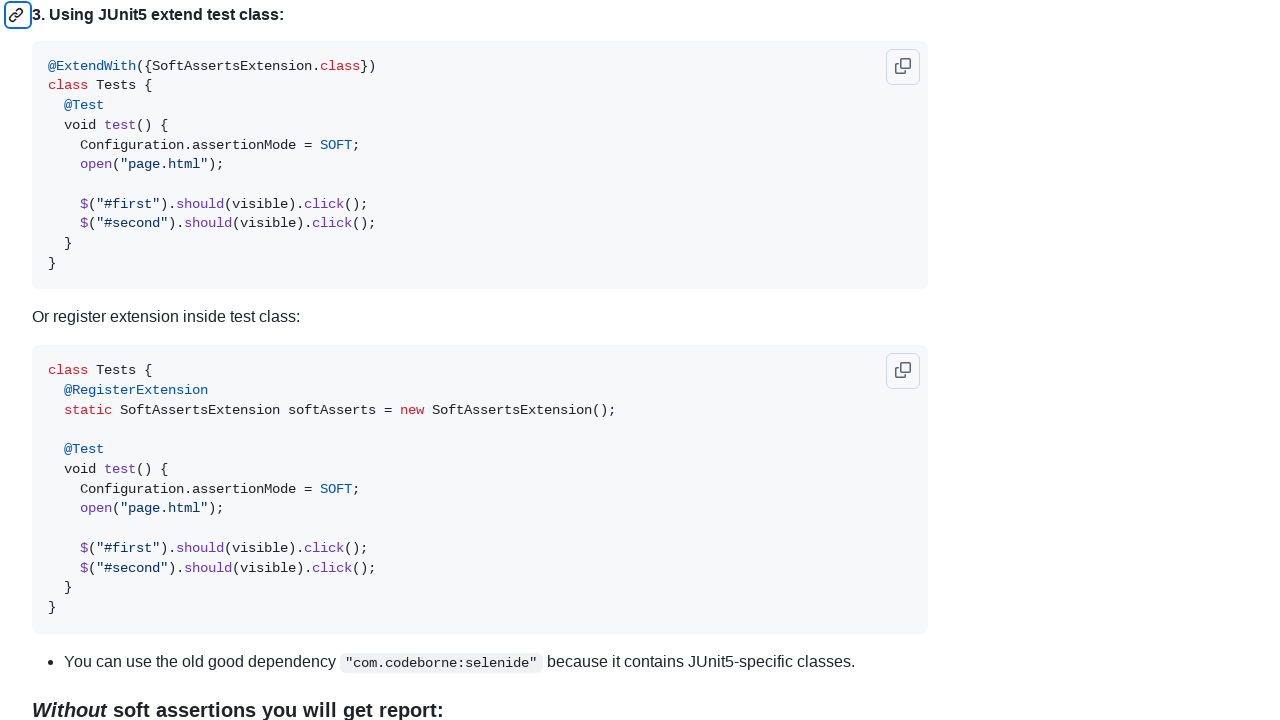

Markdown body loaded
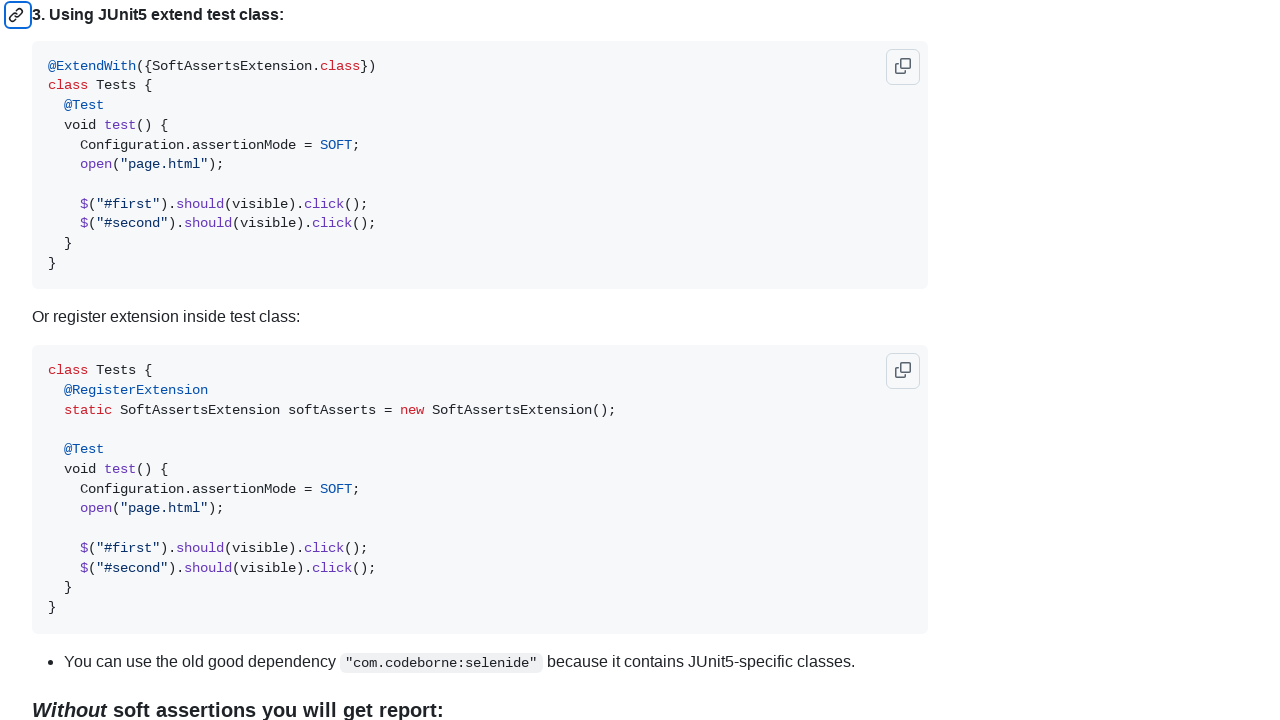

Verified SoftAssertions documentation page contains expected JUnit5 code example '@ExtendWith({SoftAssertsExtension.class})'
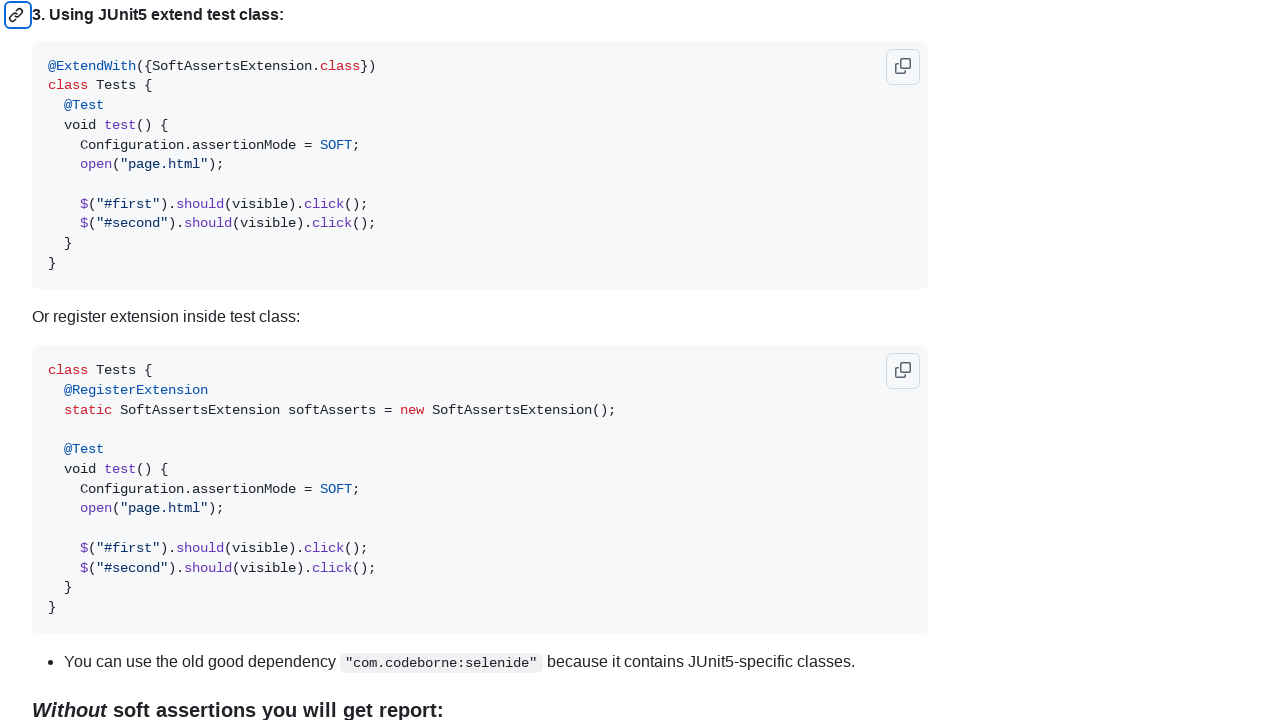

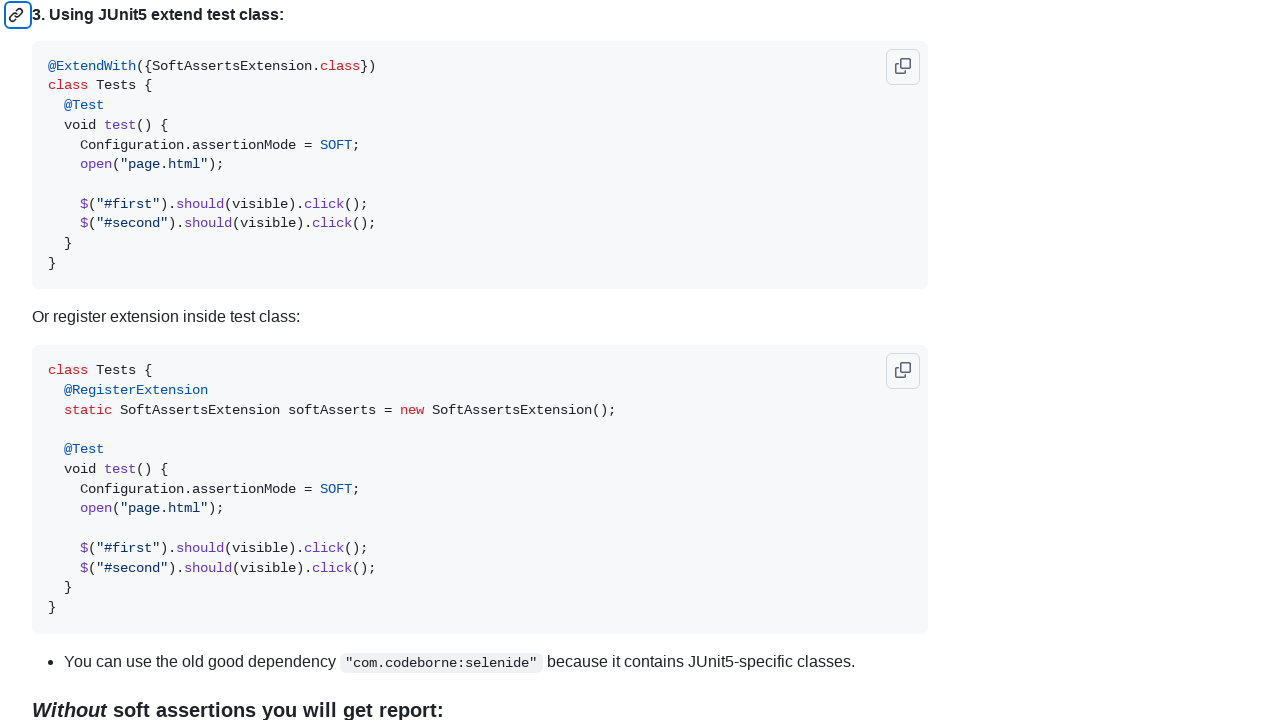